Tests marking individual todo items as complete by clicking their checkboxes

Starting URL: https://demo.playwright.dev/todomvc

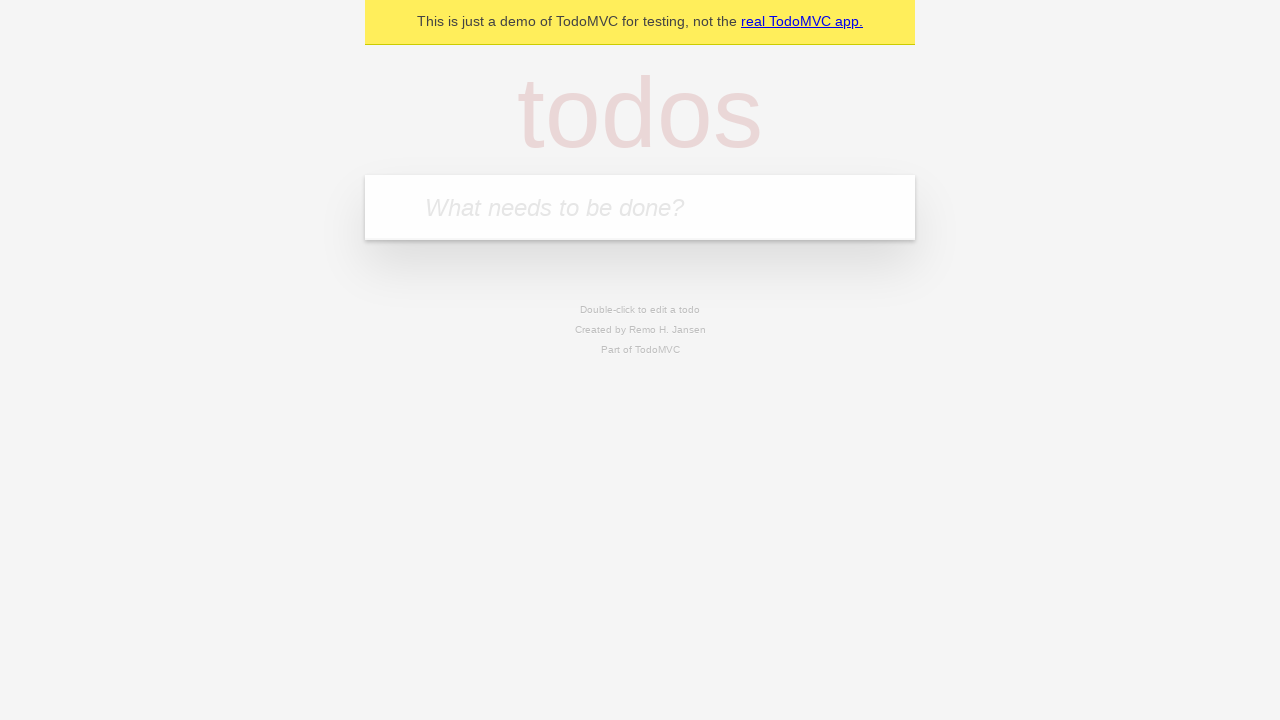

Filled todo input with 'buy some cheese' on internal:attr=[placeholder="What needs to be done?"i]
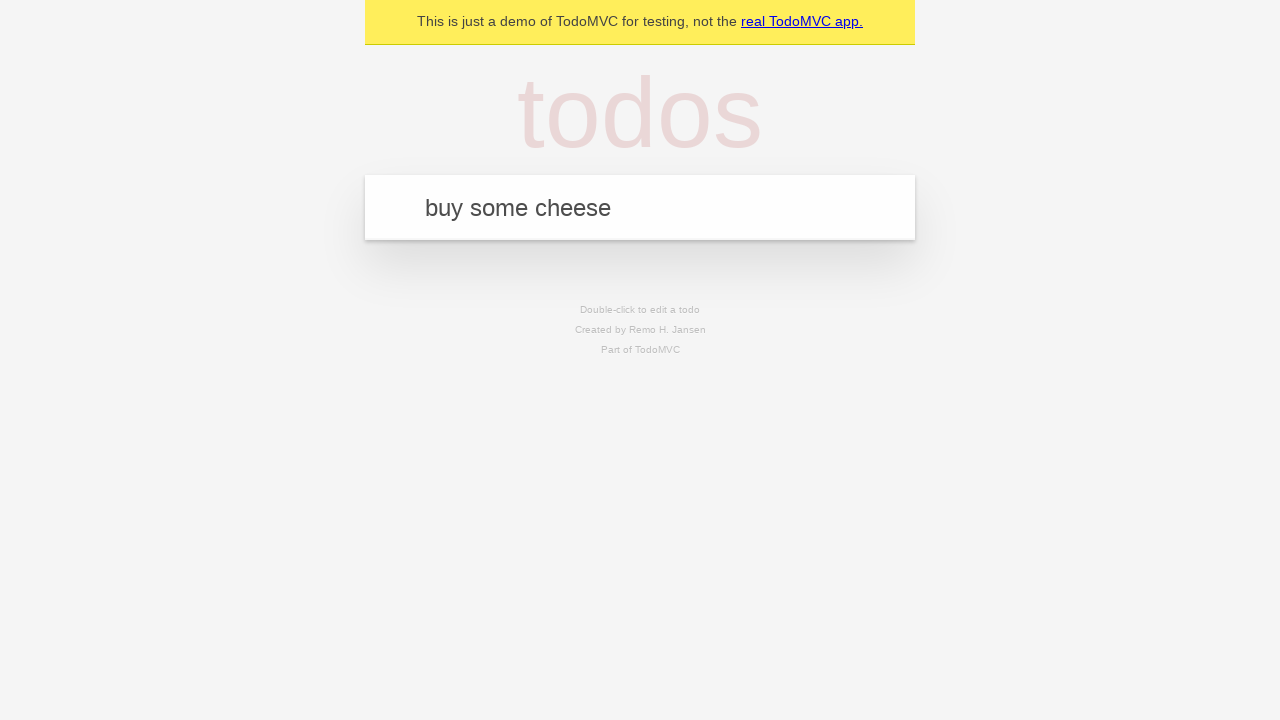

Pressed Enter to add first todo item on internal:attr=[placeholder="What needs to be done?"i]
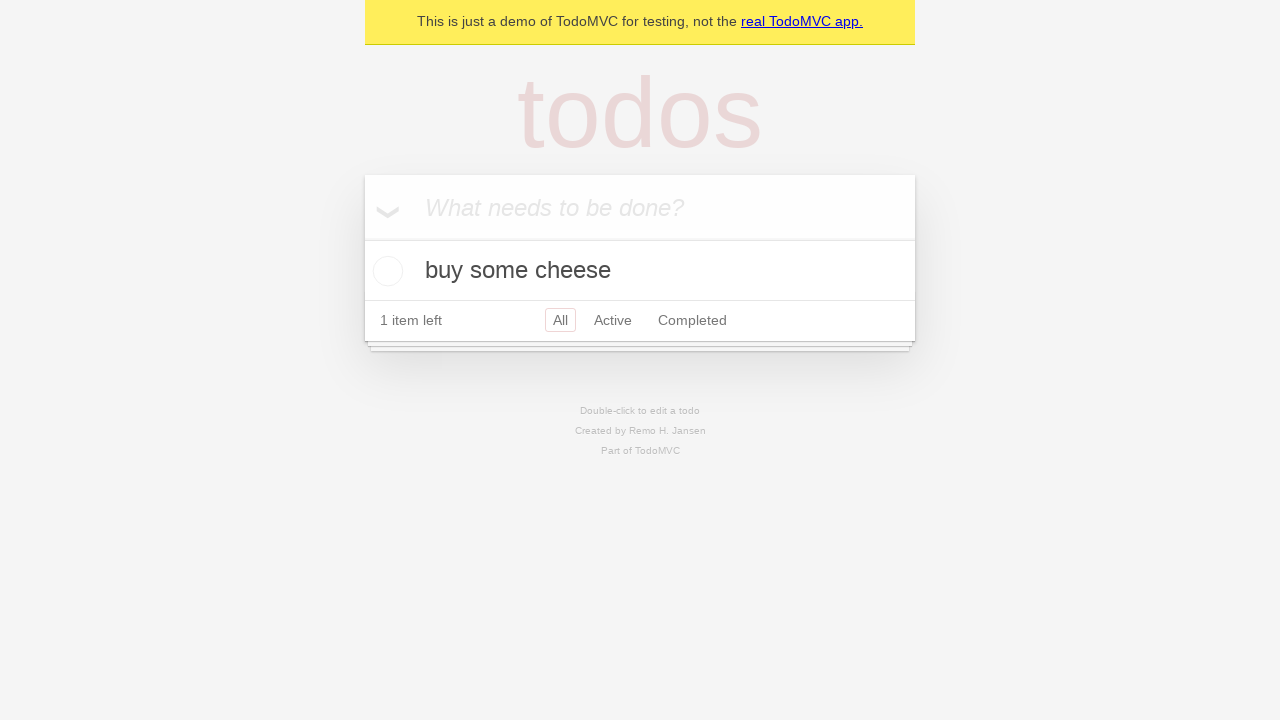

Filled todo input with 'feed the cat' on internal:attr=[placeholder="What needs to be done?"i]
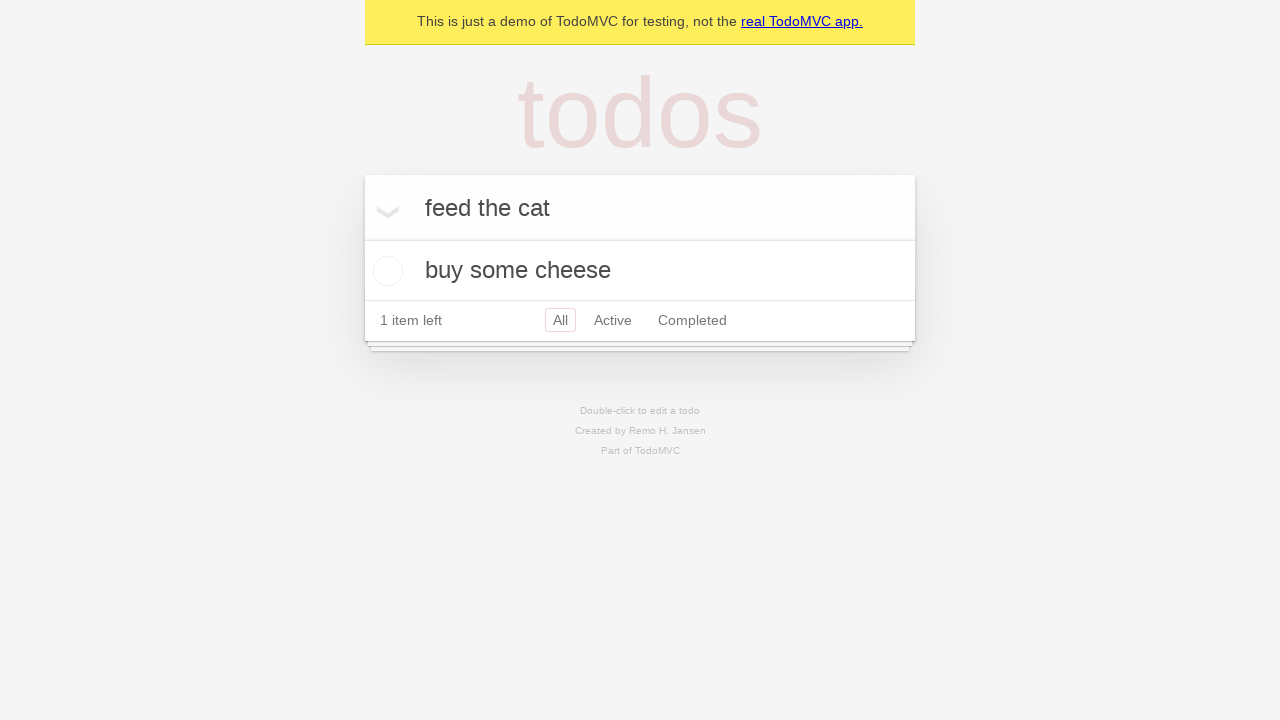

Pressed Enter to add second todo item on internal:attr=[placeholder="What needs to be done?"i]
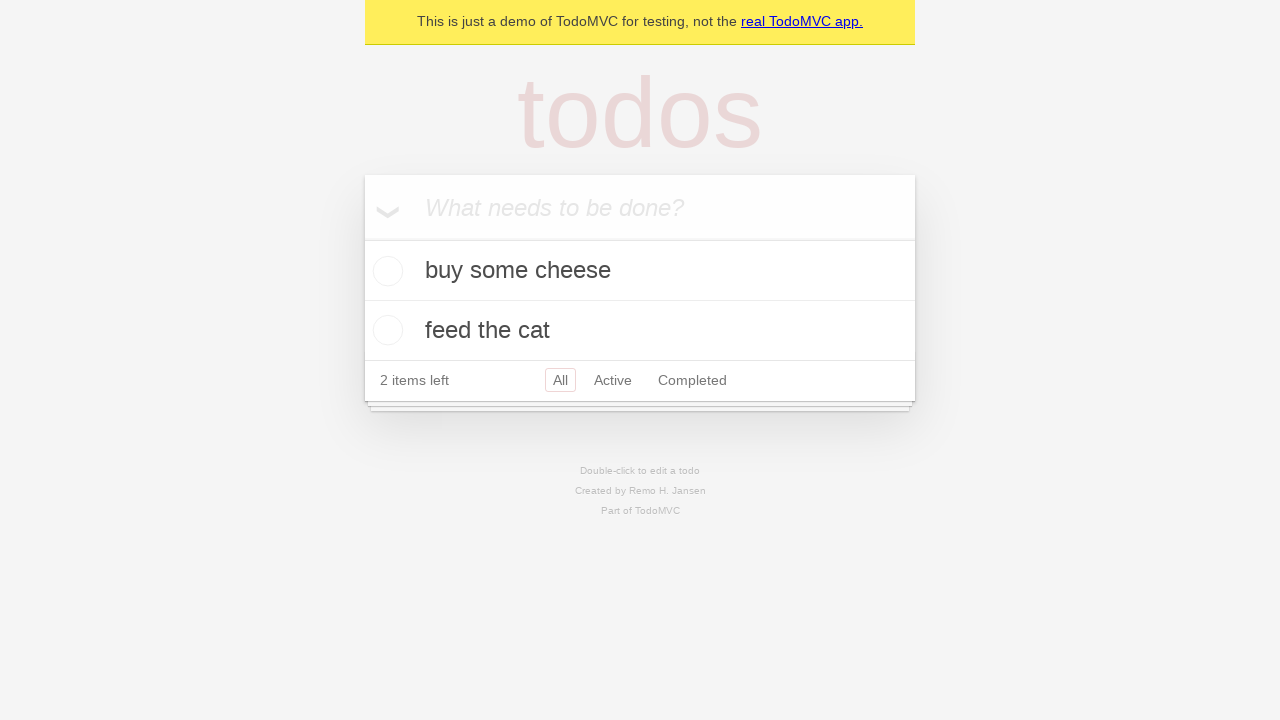

Waited for second todo item to appear
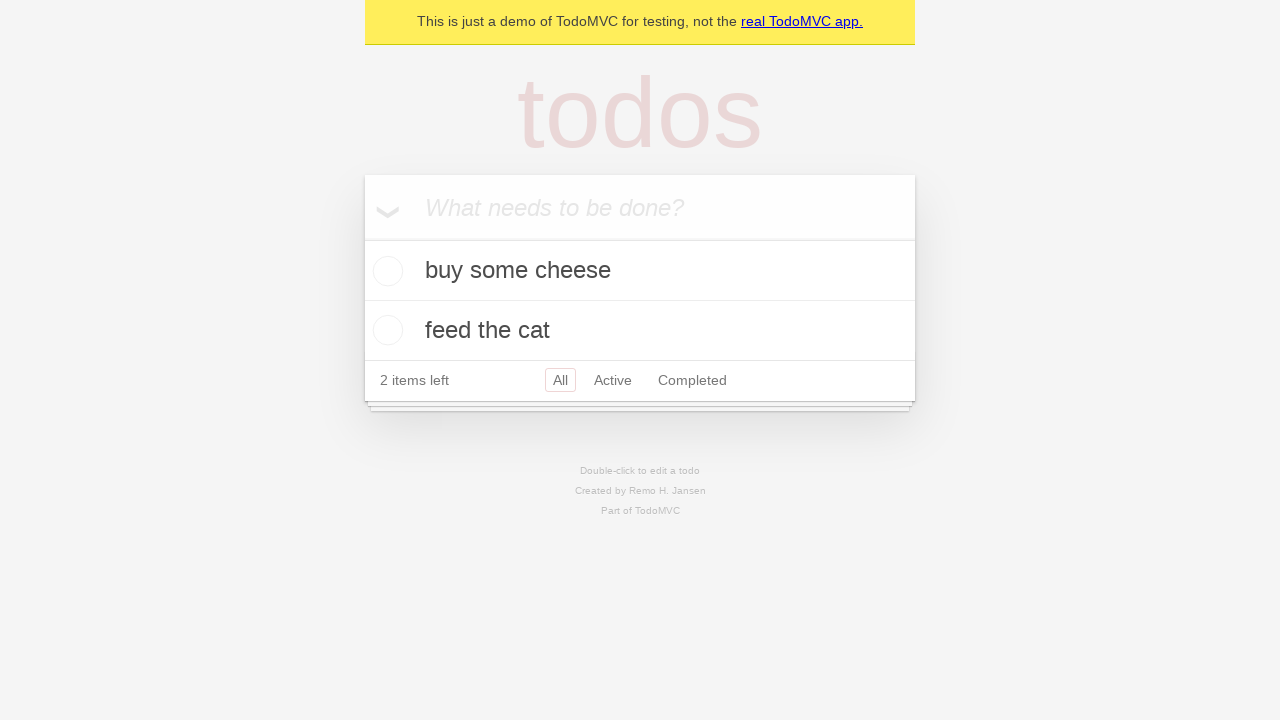

Marked first todo item as complete by checking its checkbox at (385, 271) on [data-testid='todo-item'] >> nth=0 >> internal:role=checkbox
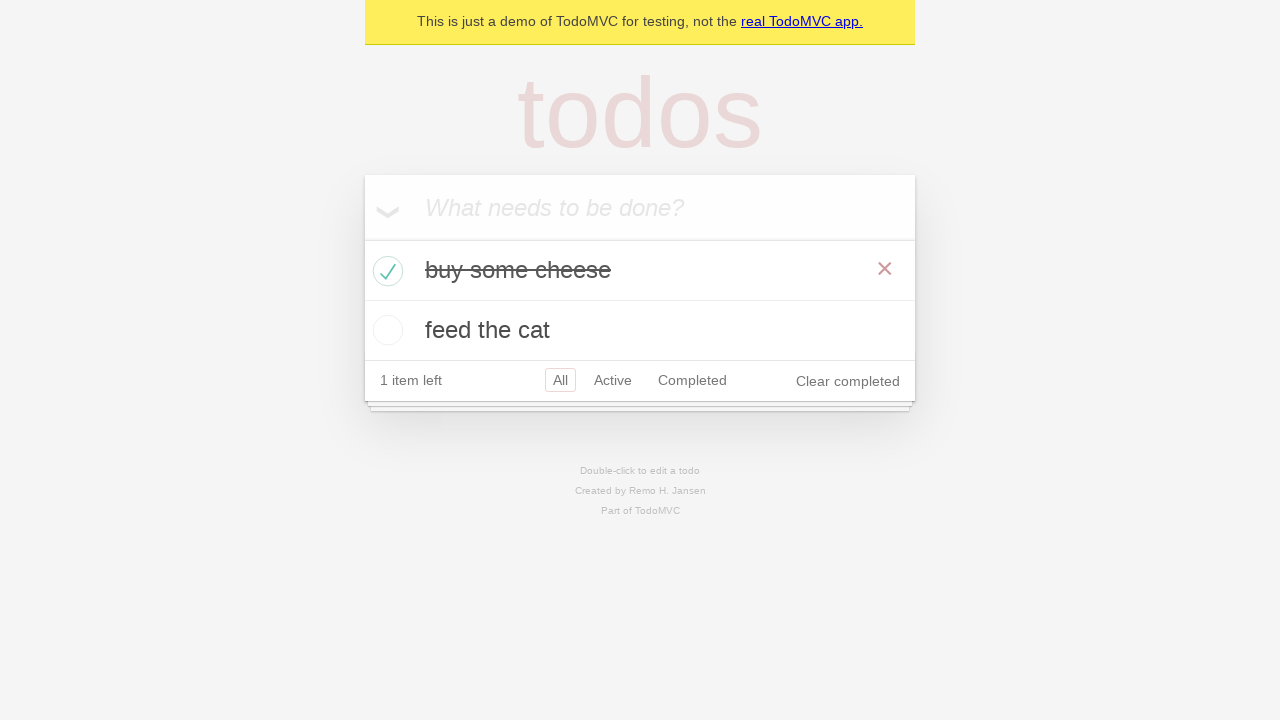

Marked second todo item as complete by checking its checkbox at (385, 330) on [data-testid='todo-item'] >> nth=1 >> internal:role=checkbox
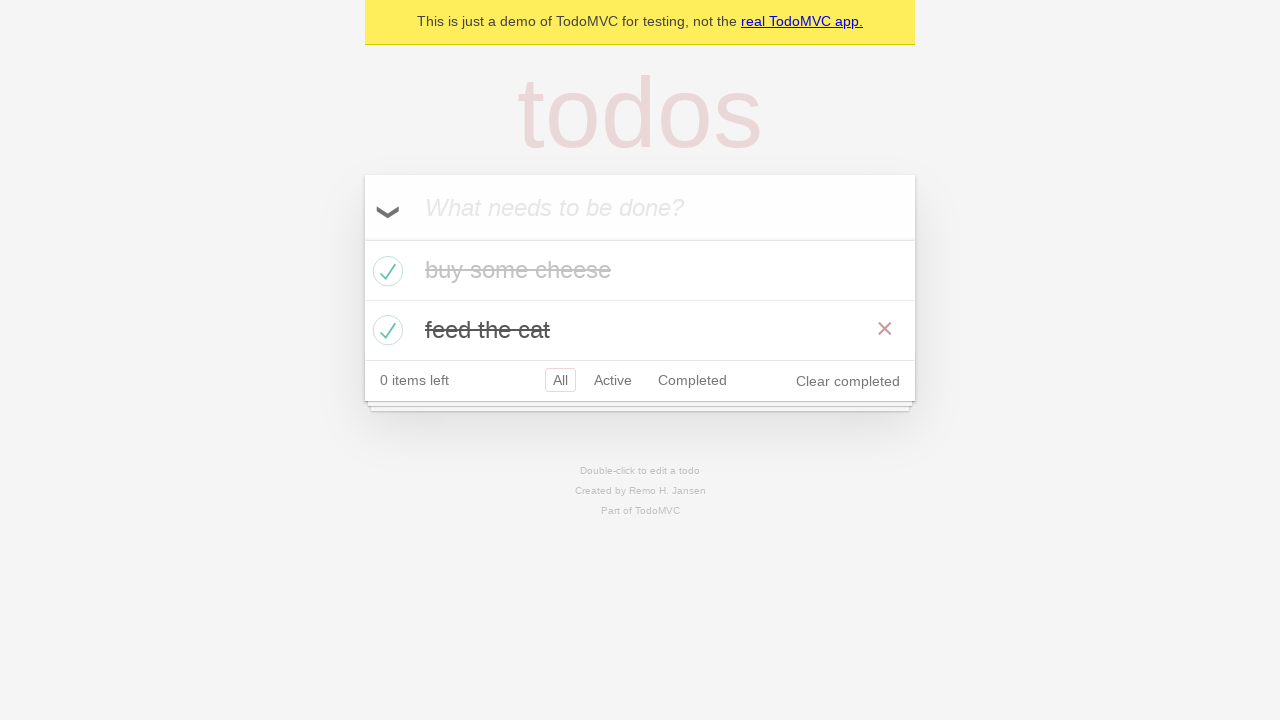

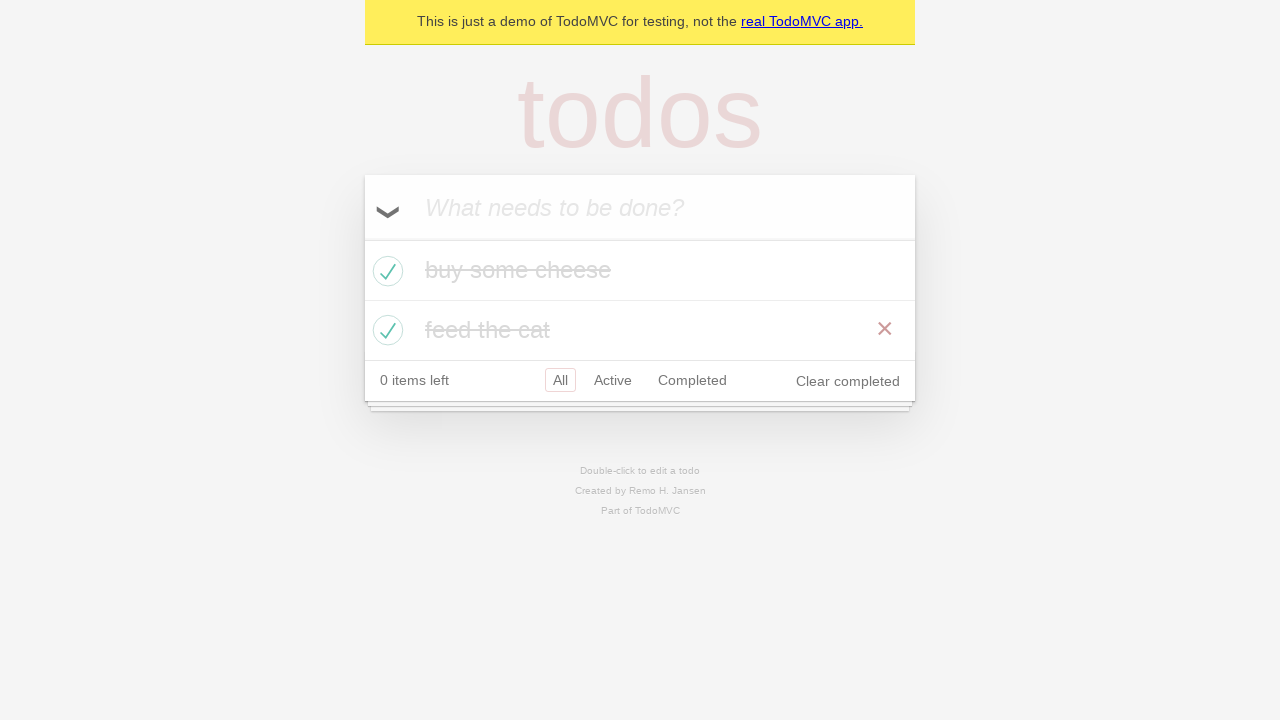